Navigates to the OrangeHRM demo site and verifies the page loads for Core Web Vitals assessment

Starting URL: https://opensource-demo.orangehrmlive.com

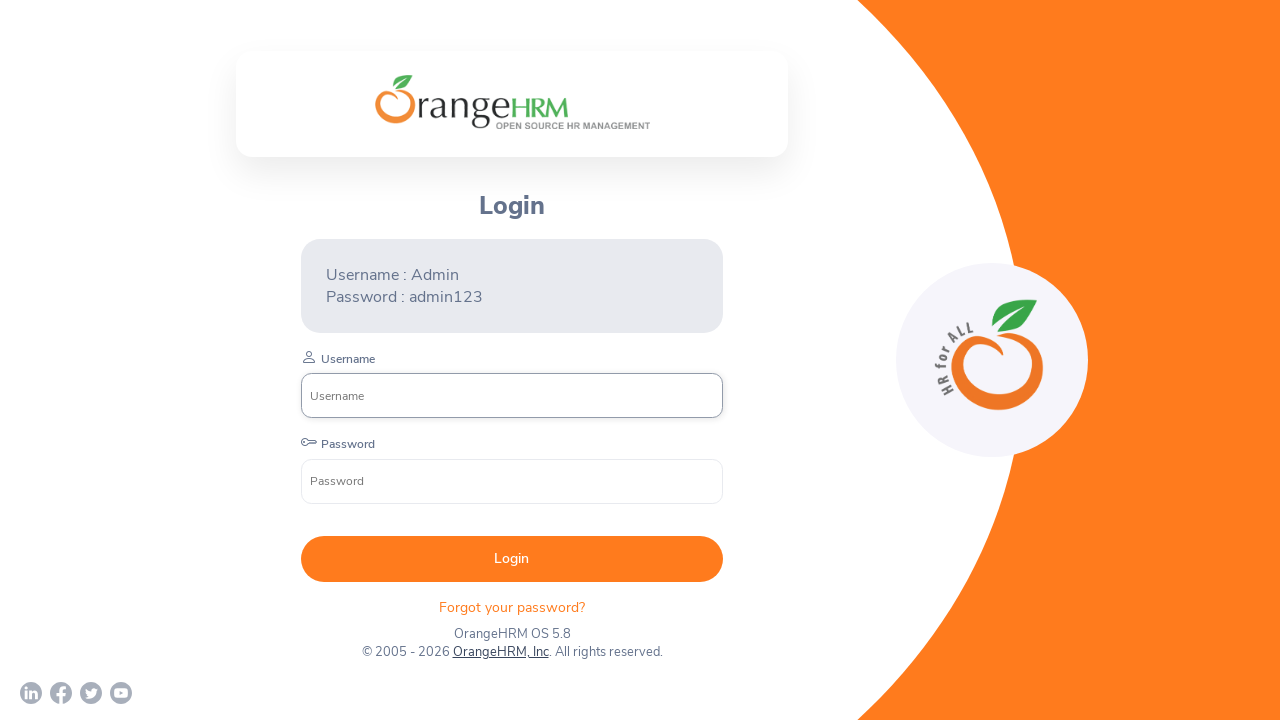

Navigated to OrangeHRM demo site and waited for page to fully load
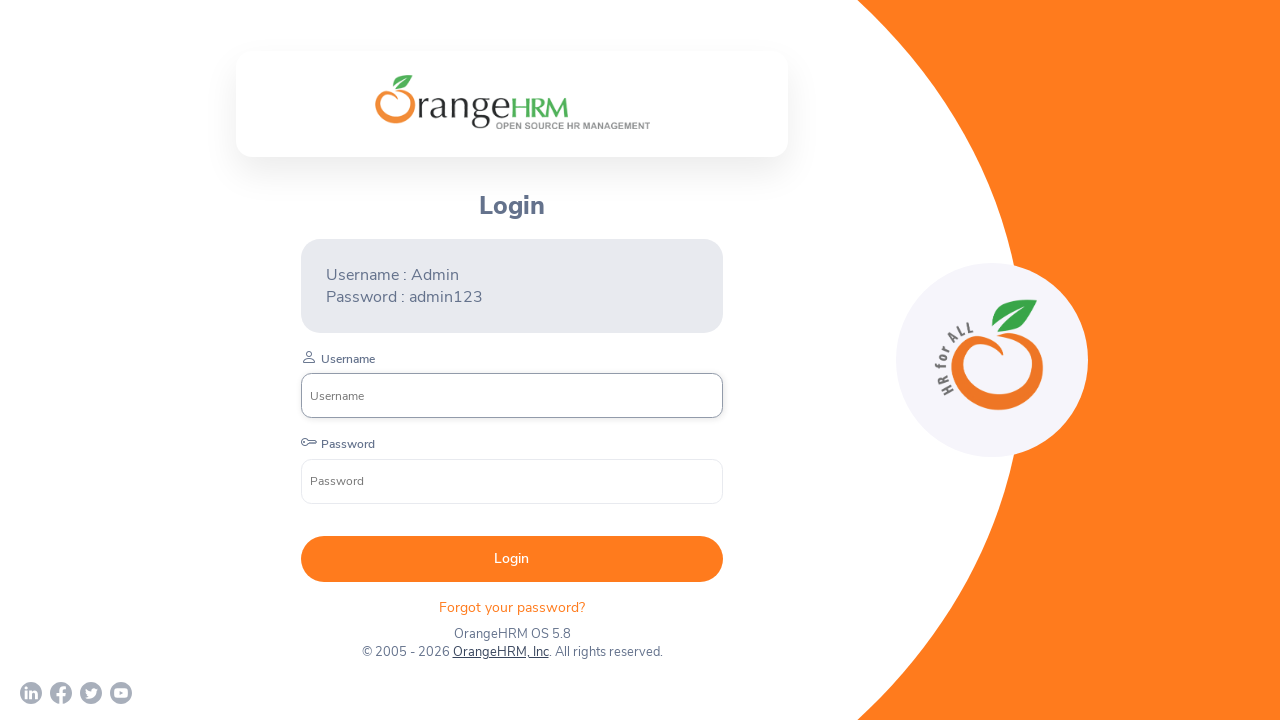

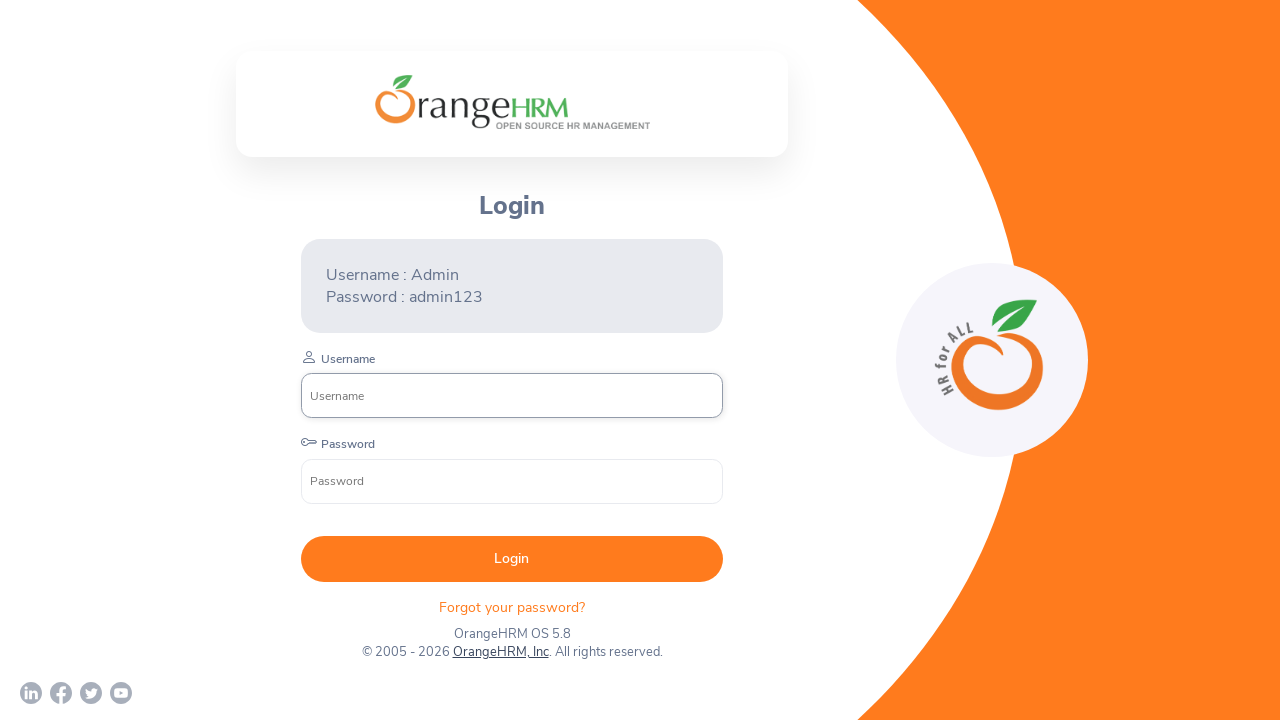